Tests drag and drop functionality on jQuery UI demo page by dragging an element and dropping it into a target area

Starting URL: https://jqueryui.com/slider/

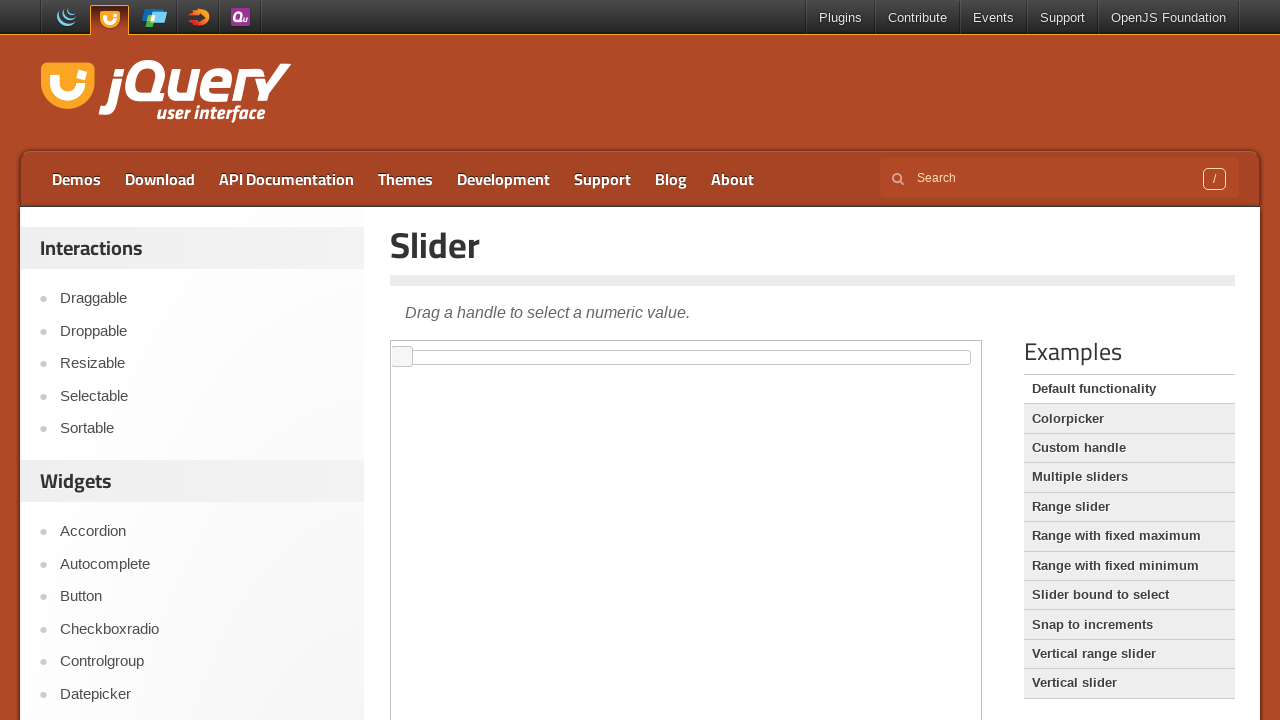

Clicked on Droppable link to navigate to demo at (202, 331) on a:text('Droppable')
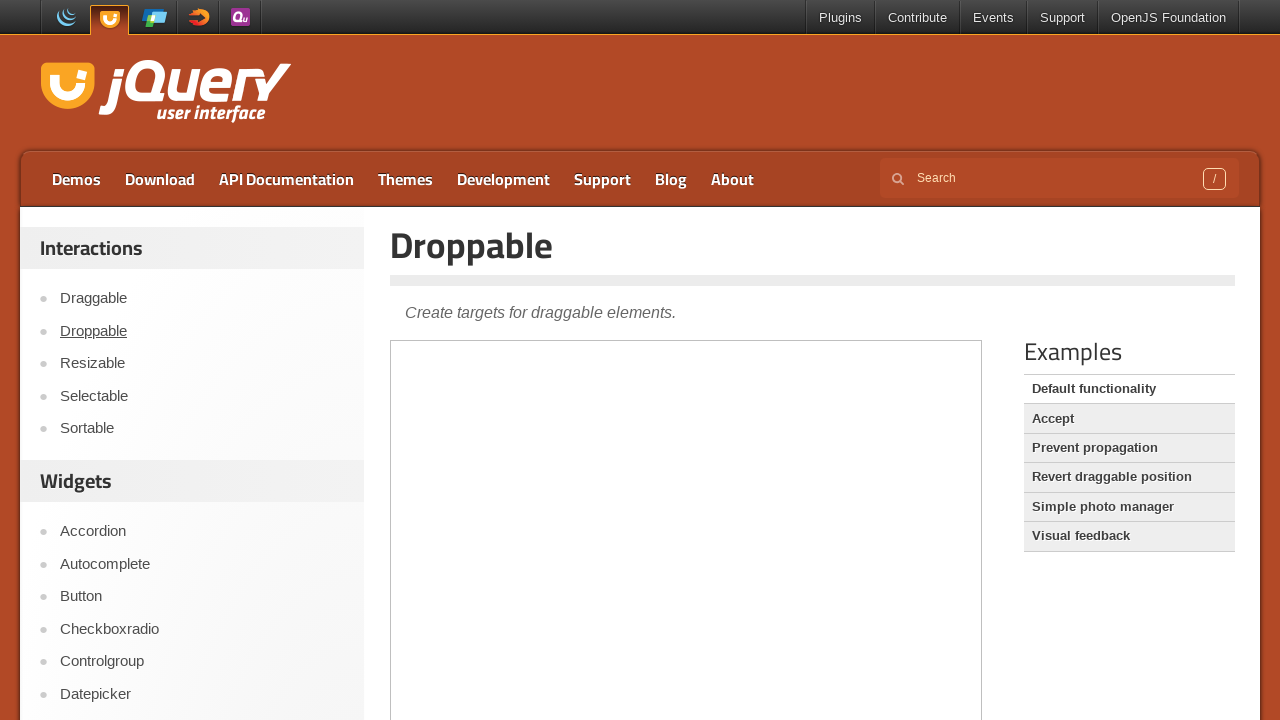

Located iframe containing the demo
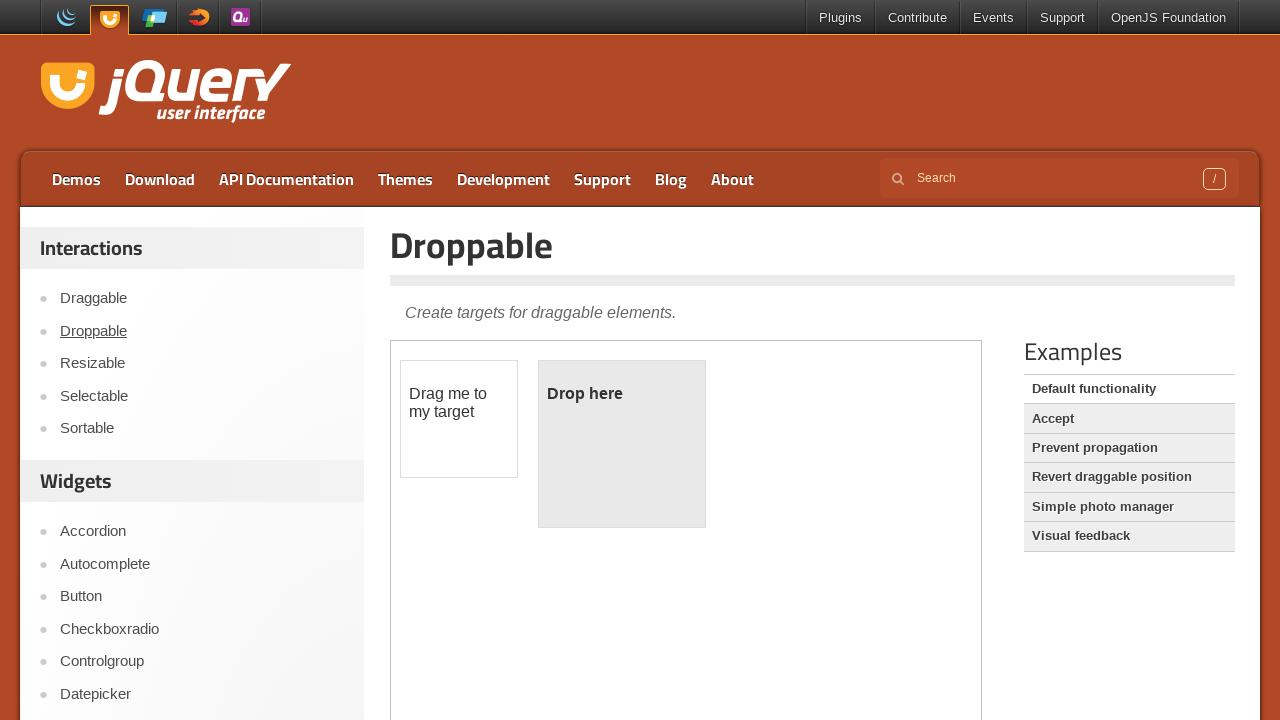

Located draggable element
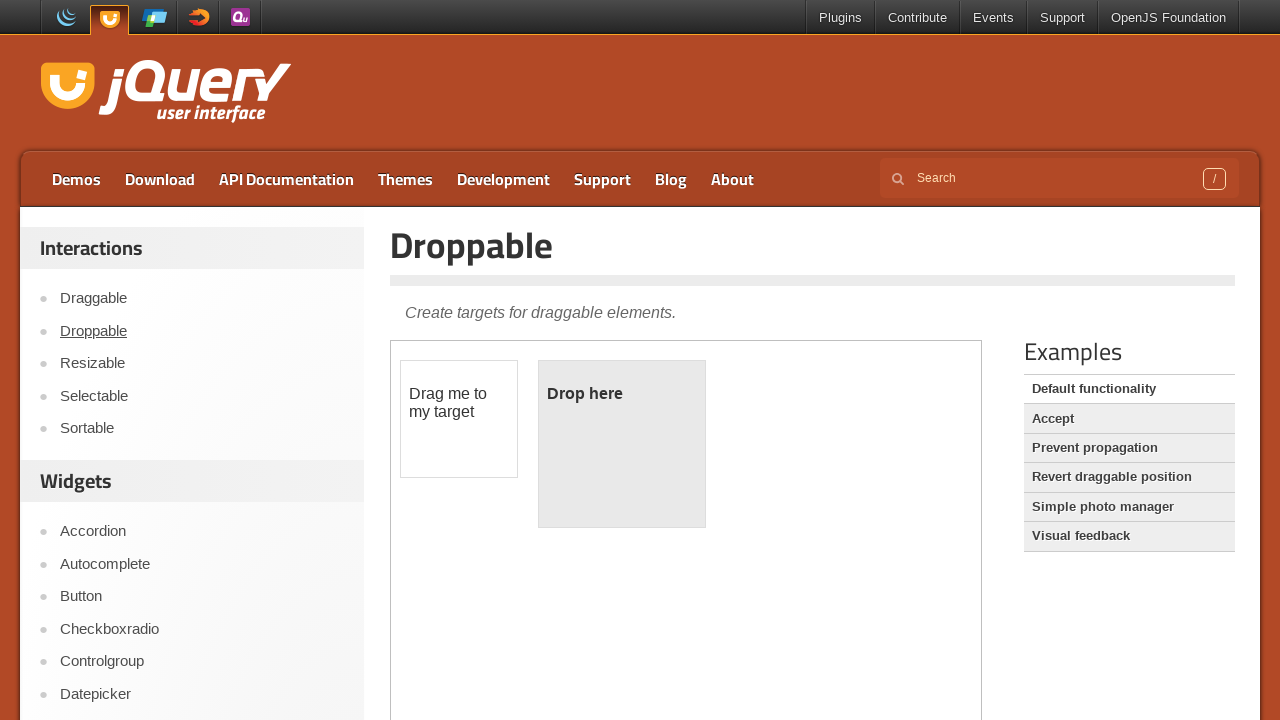

Located droppable target element
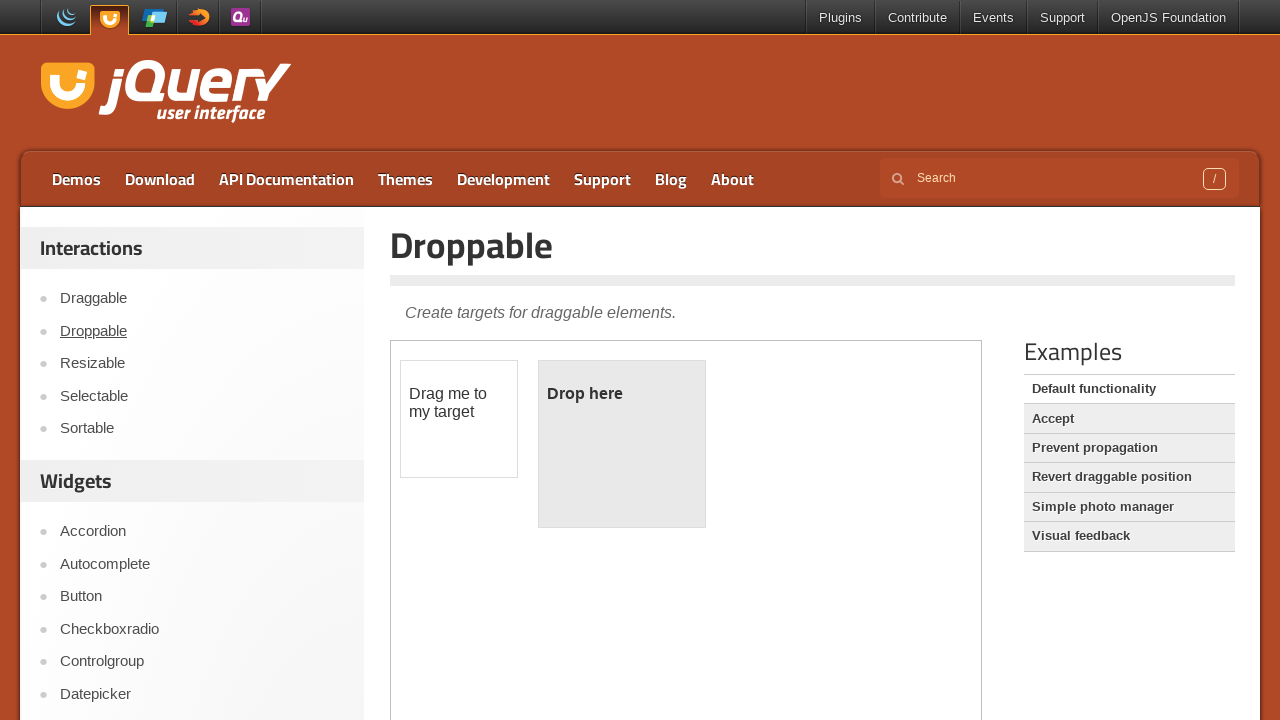

Dragged element and dropped it into target area at (622, 444)
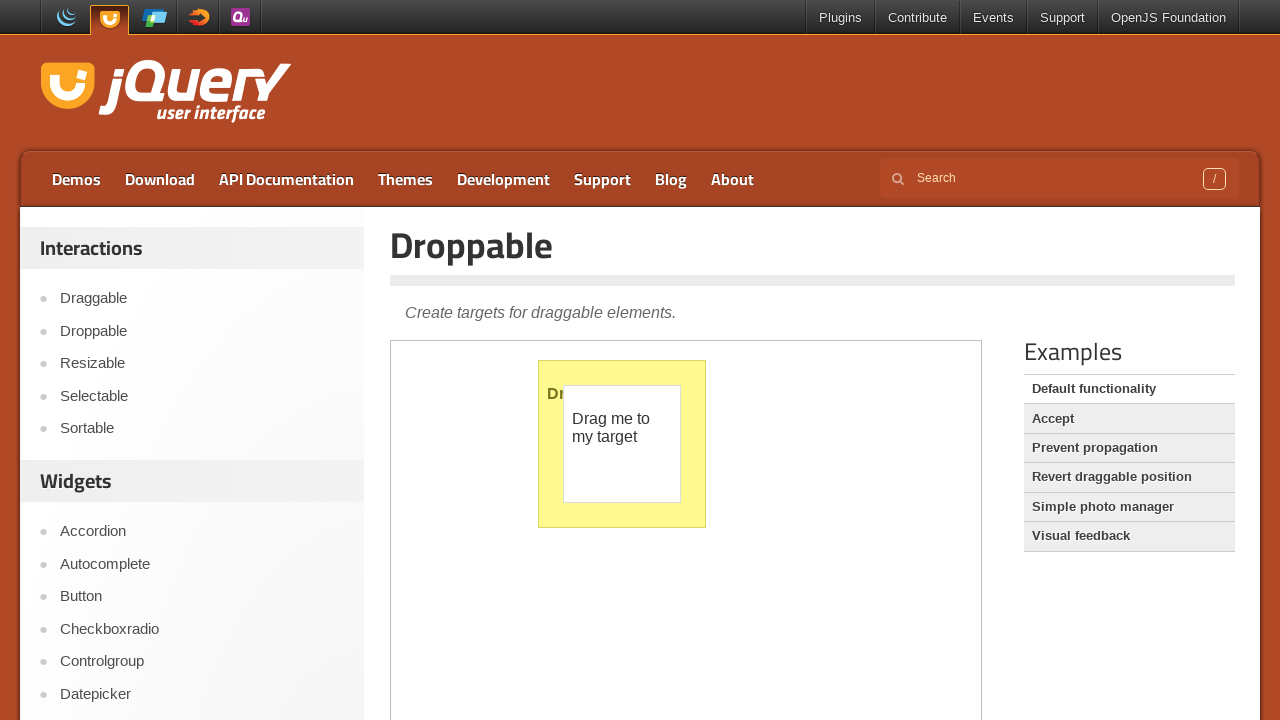

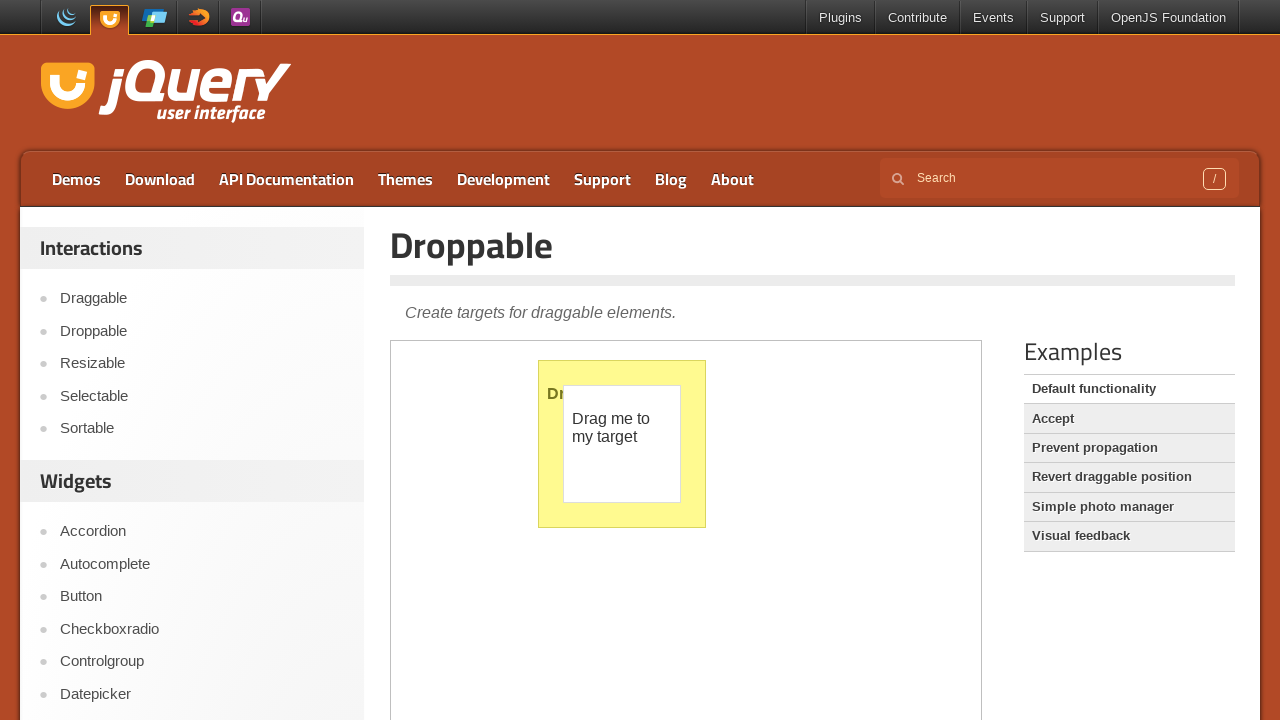